Tests the Python.org search functionality by entering "pycon" as a search query and verifying results are returned

Starting URL: http://www.python.org

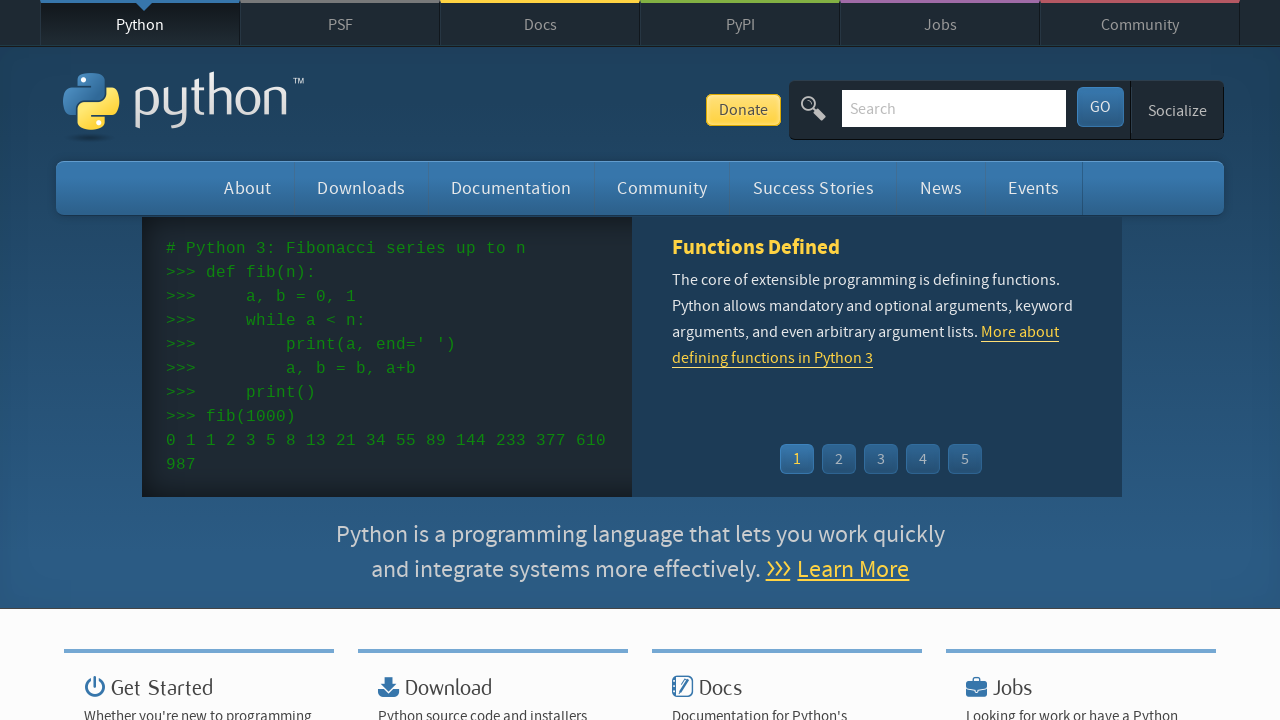

Verified page title contains 'Python'
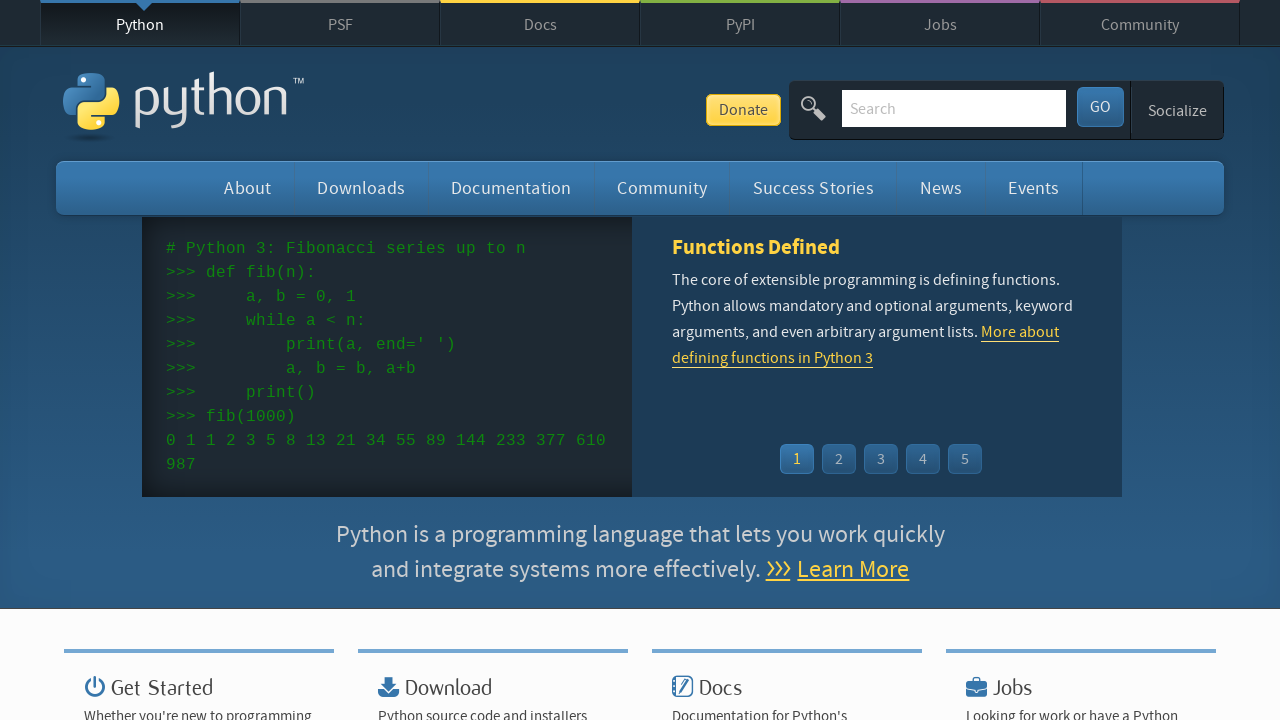

Filled search field with 'pycon' on input[name='q']
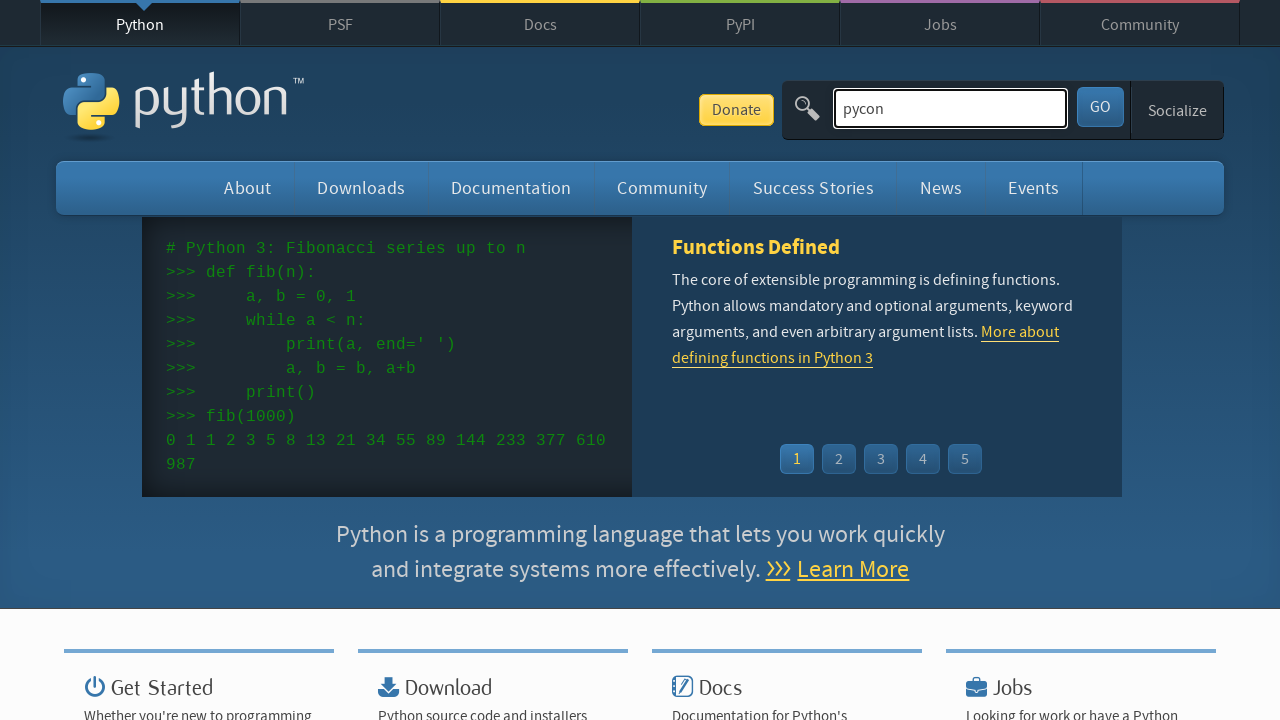

Pressed Enter to submit search query on input[name='q']
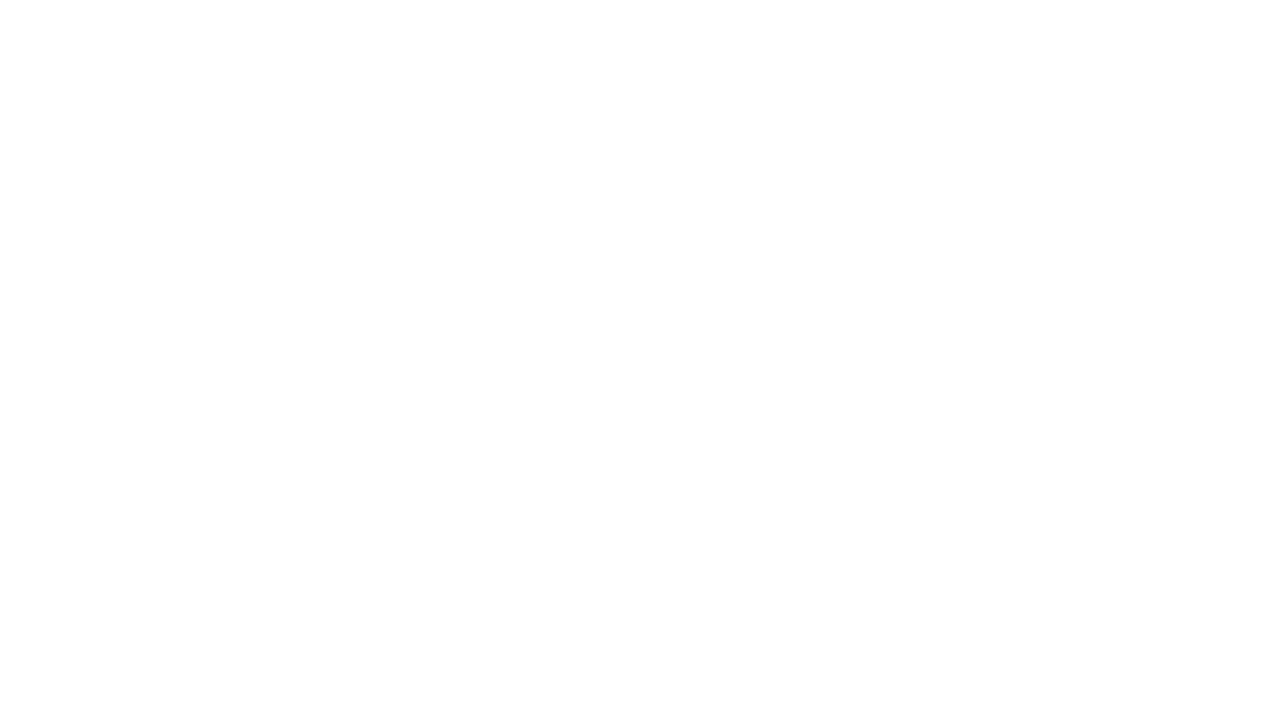

Waited for network idle - page fully loaded
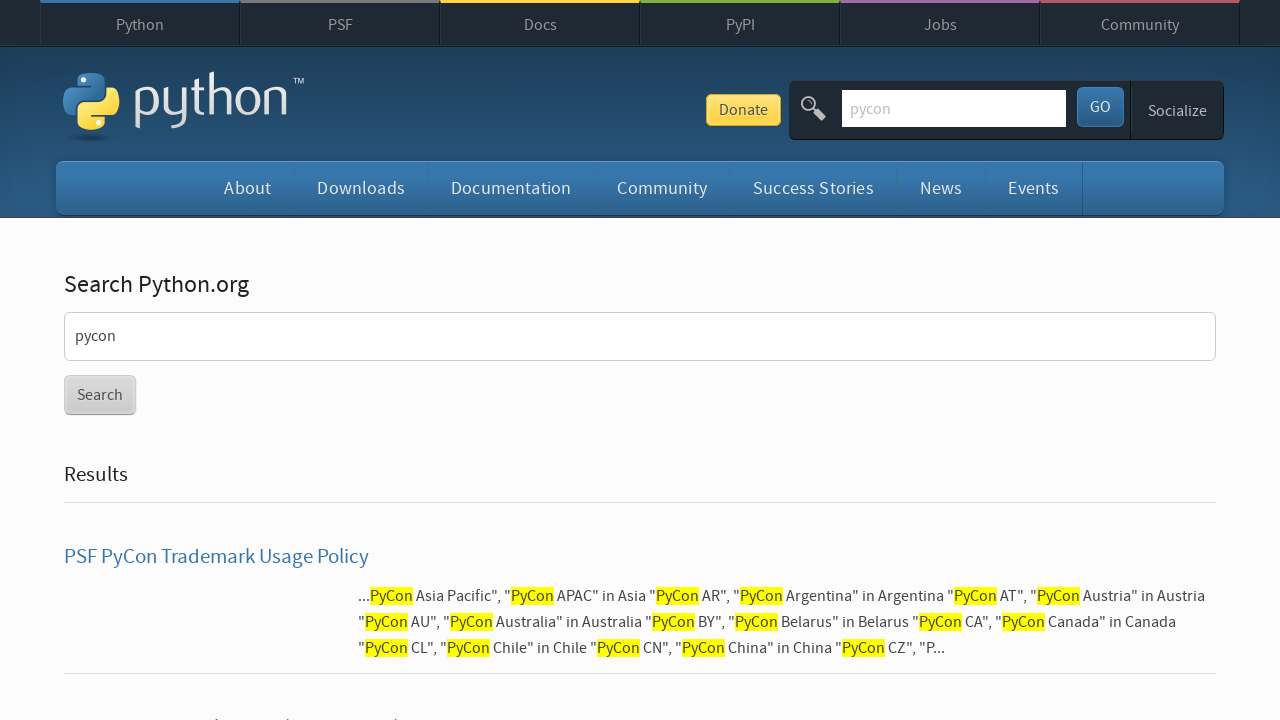

Verified search results were returned (no 'No results found' message)
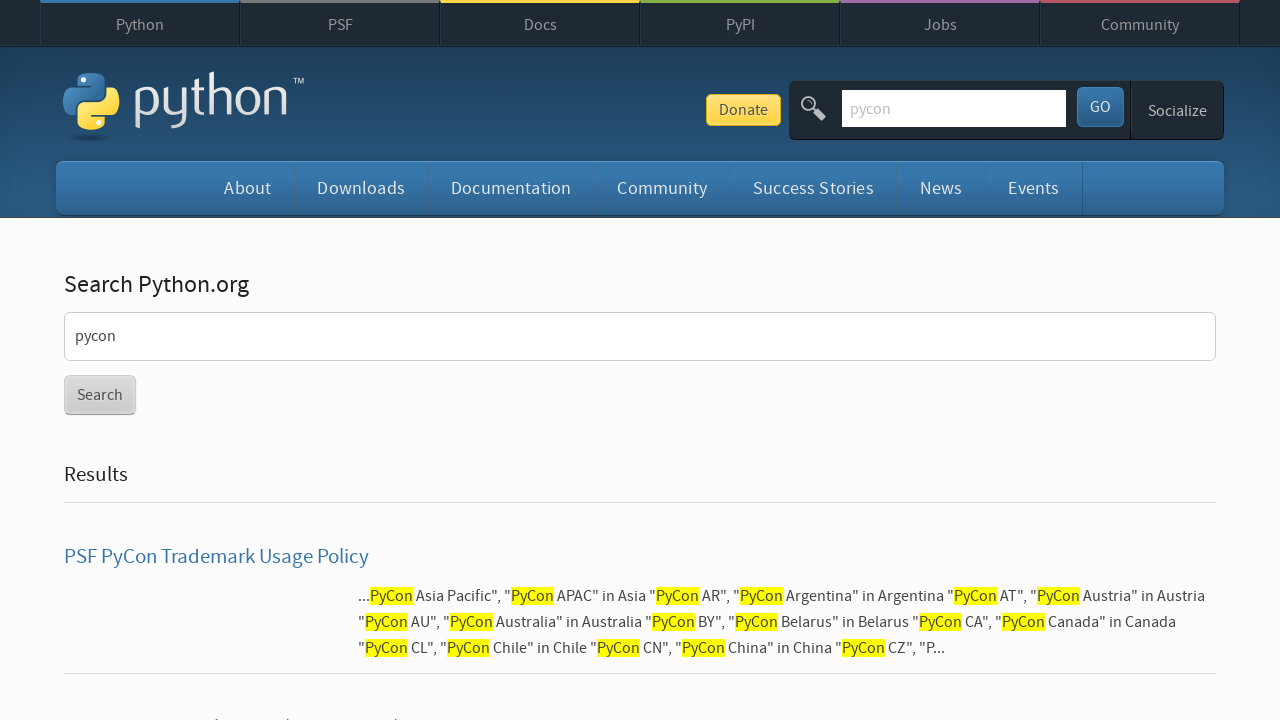

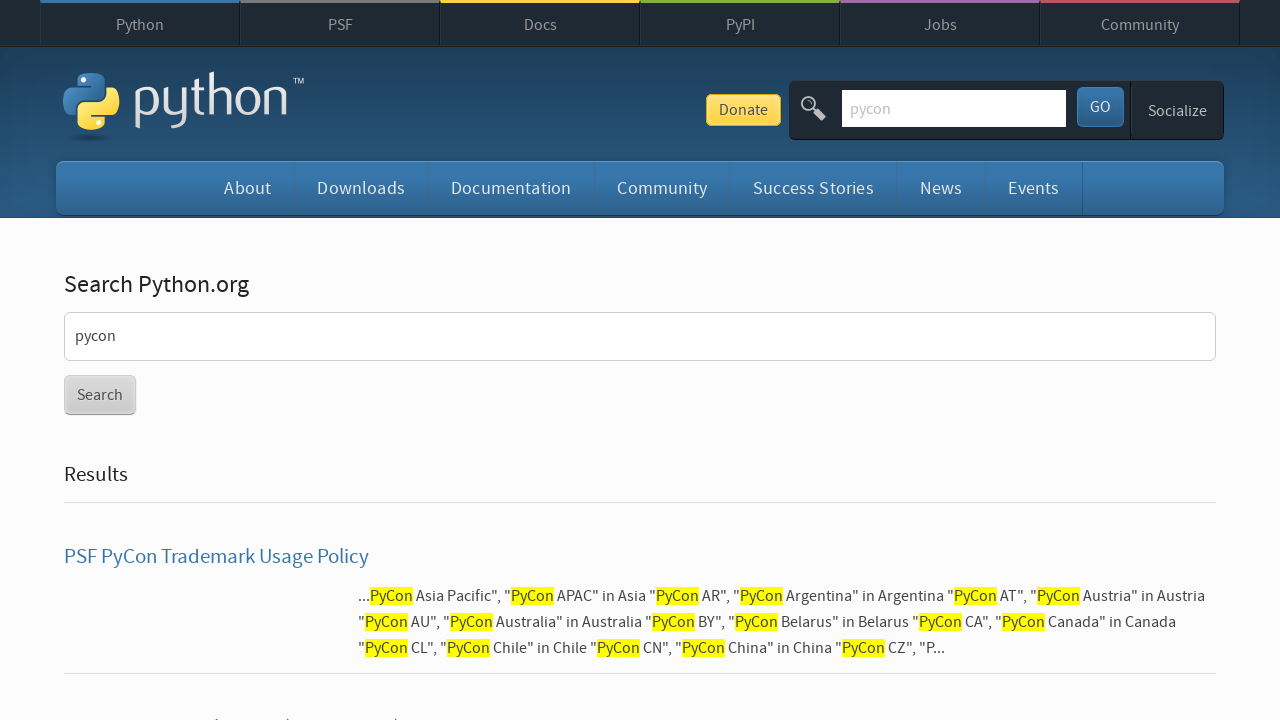